Tests drag and drop functionality by dragging an element to two different drop zones sequentially

Starting URL: https://v1.training-support.net/selenium/drag-drop

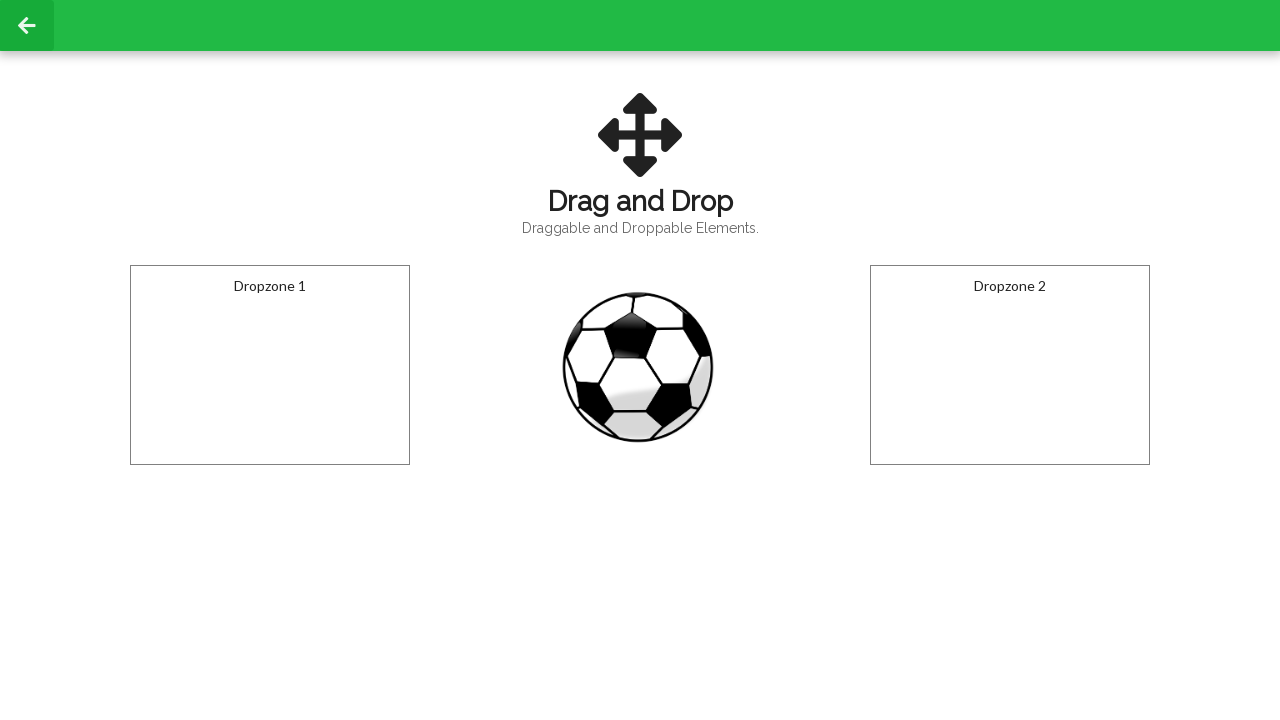

Located draggable ball element
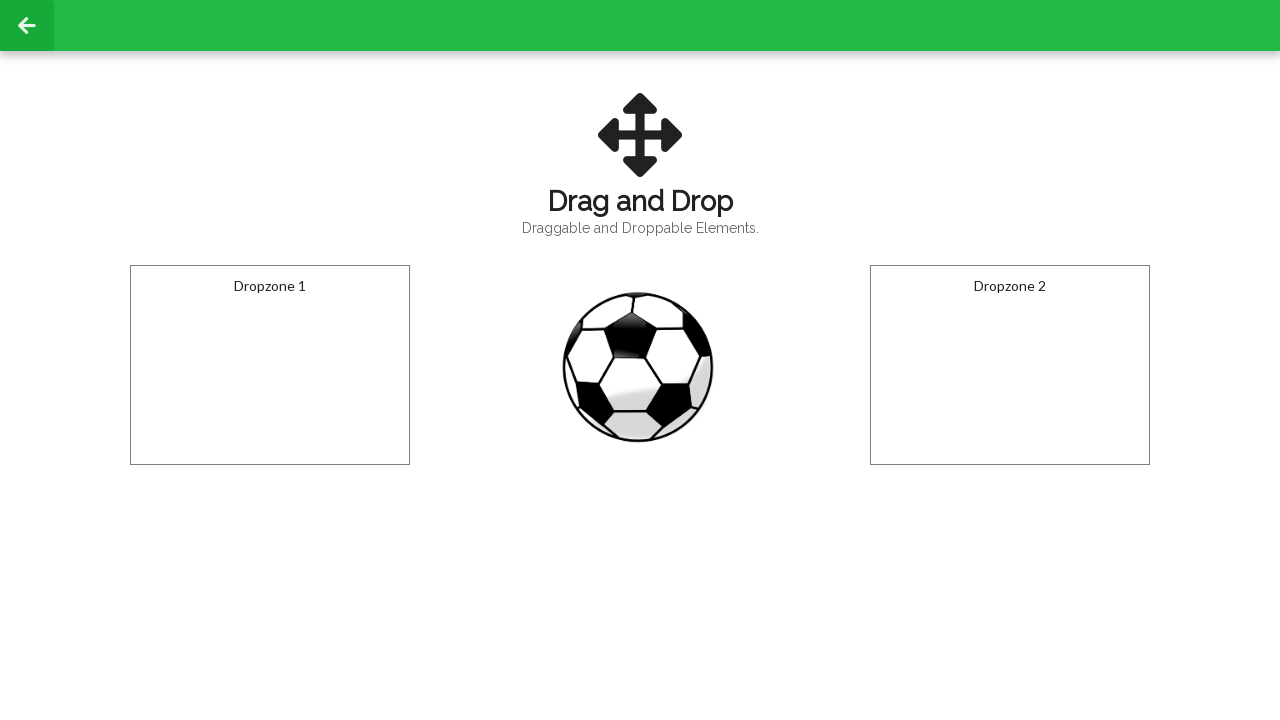

Located first drop zone
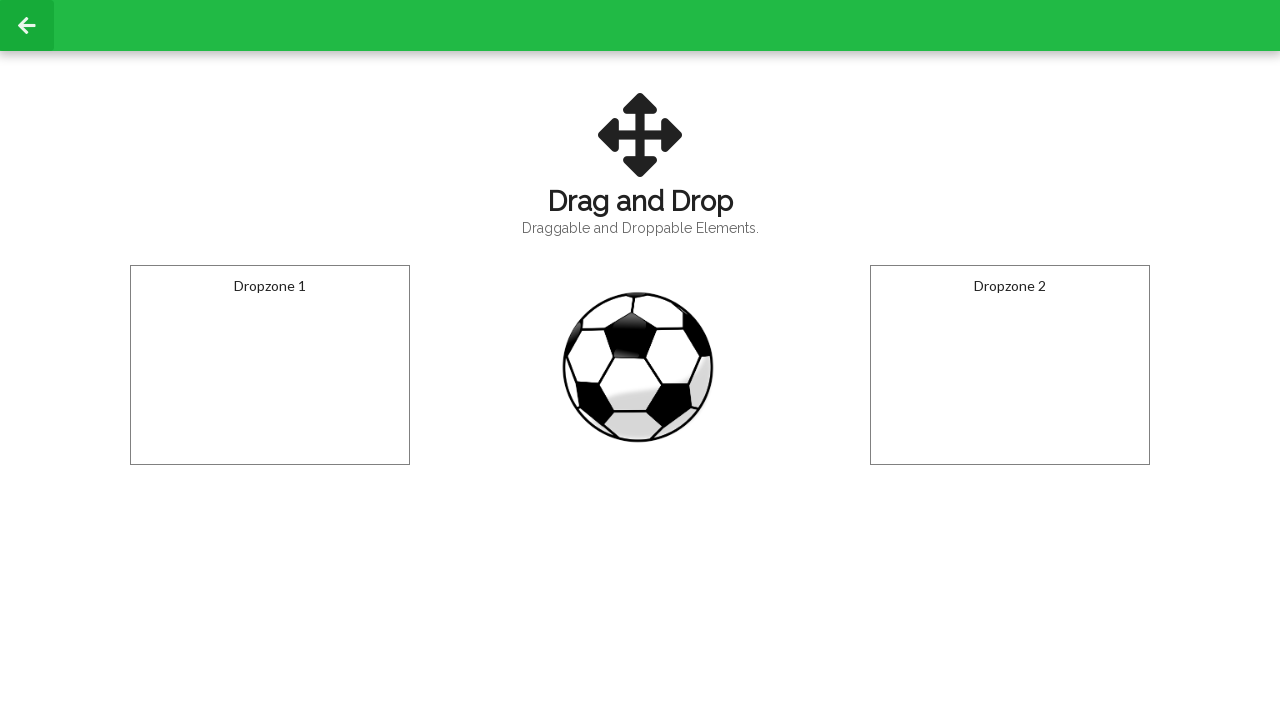

Located second drop zone
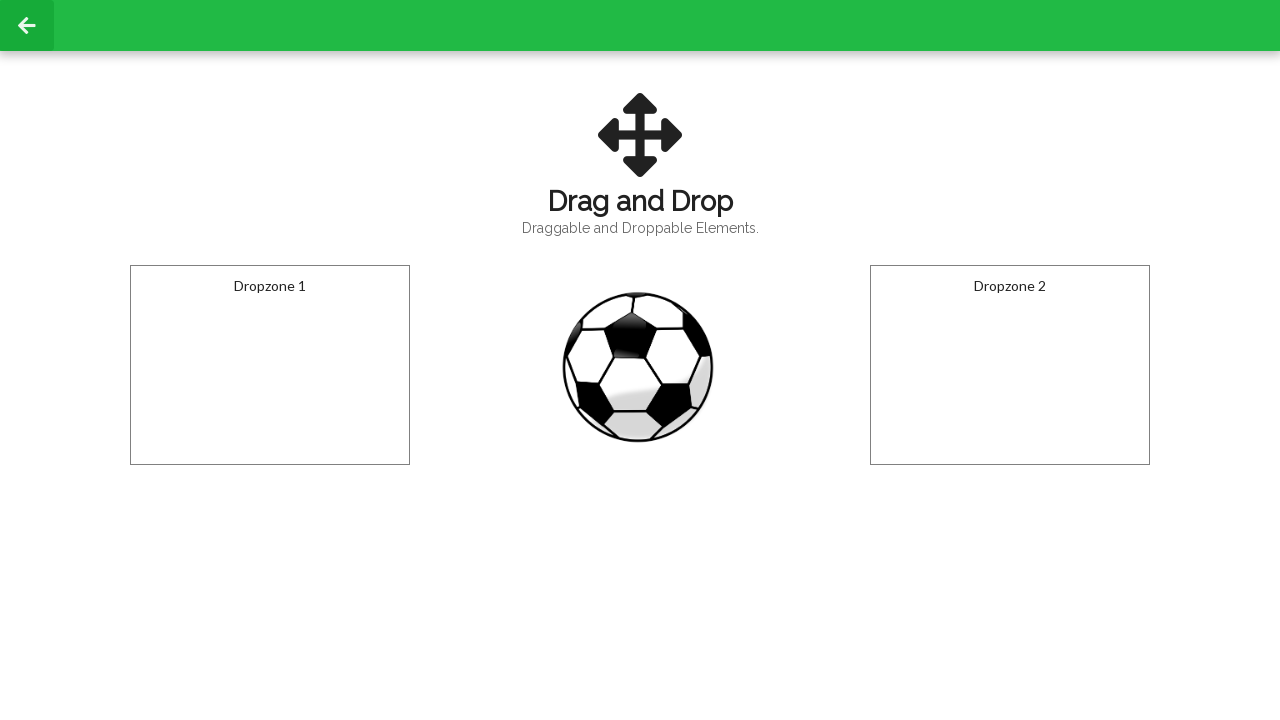

Dragged ball to first drop zone at (270, 365)
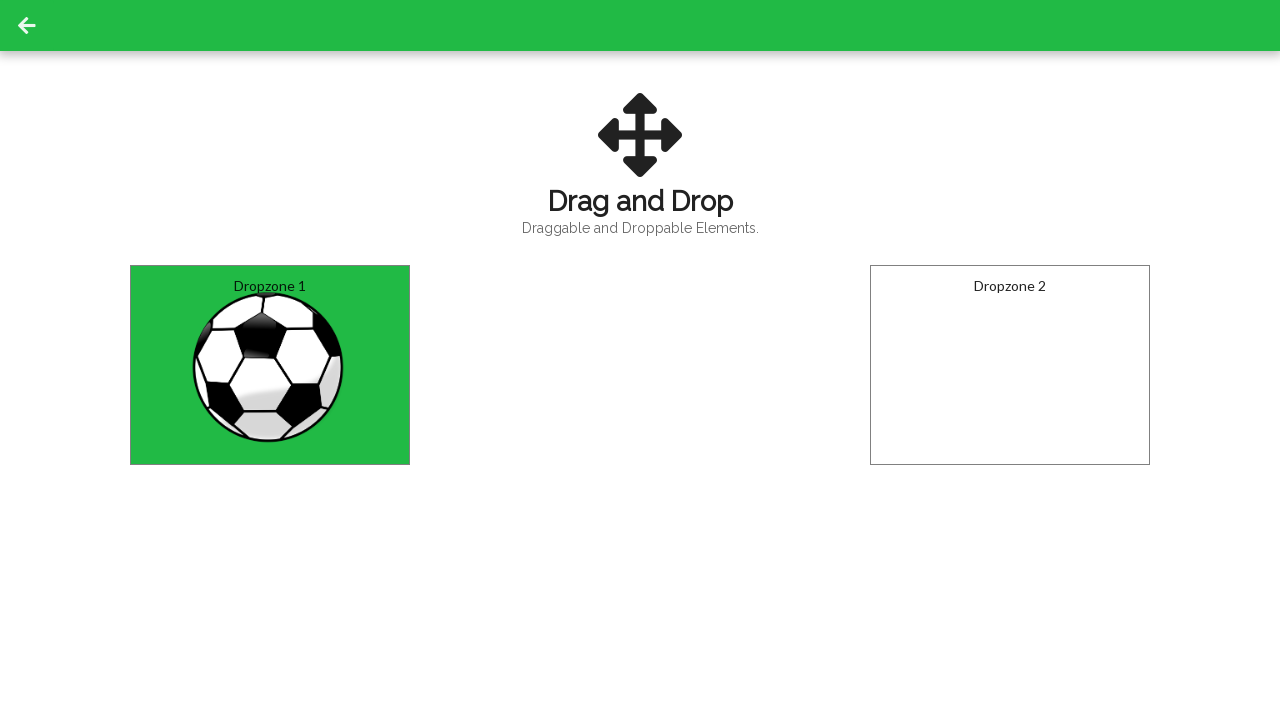

Dragged ball to second drop zone at (1010, 365)
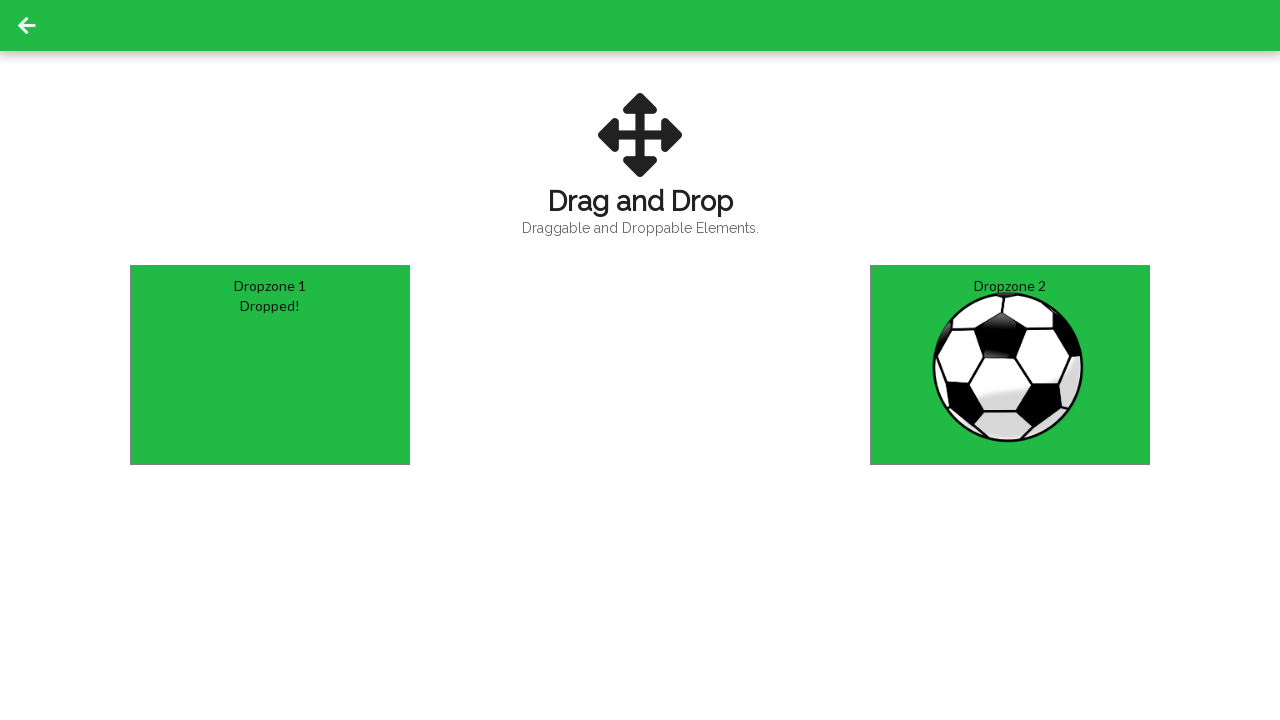

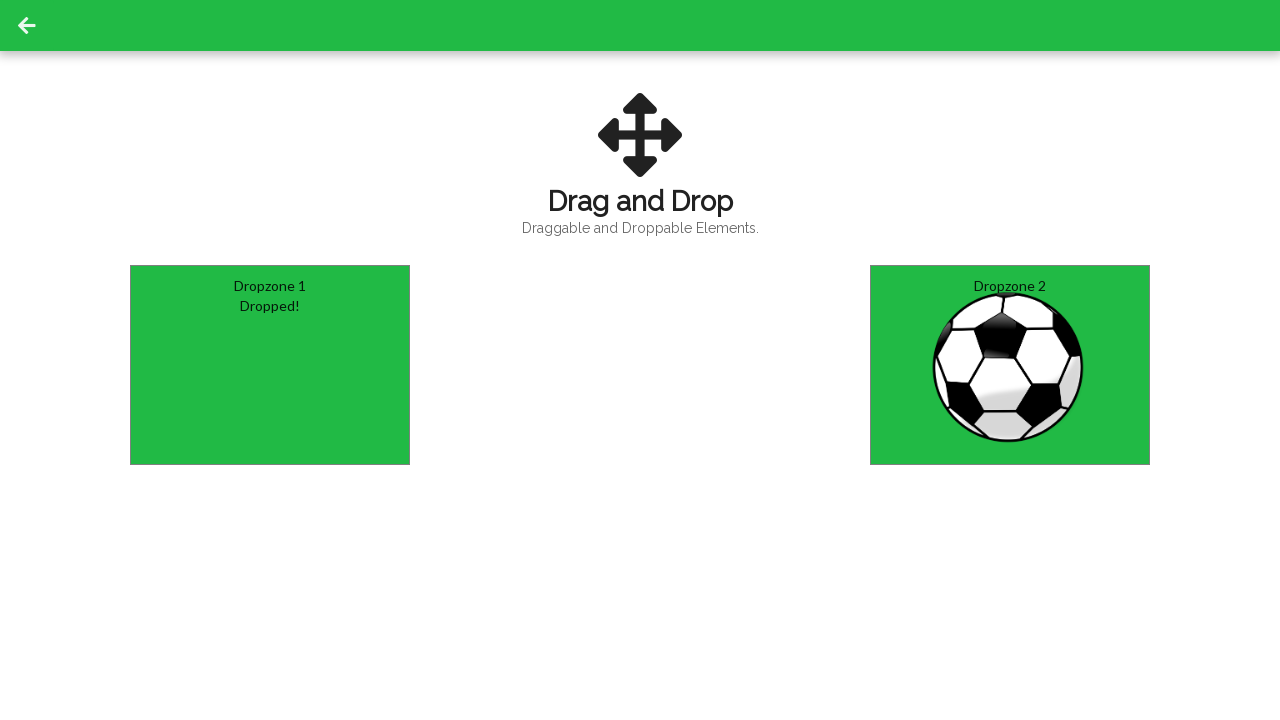